Calculates the sum of two numbers displayed on the page, selects the result from a dropdown menu, and submits the form

Starting URL: http://suninjuly.github.io/selects1.html

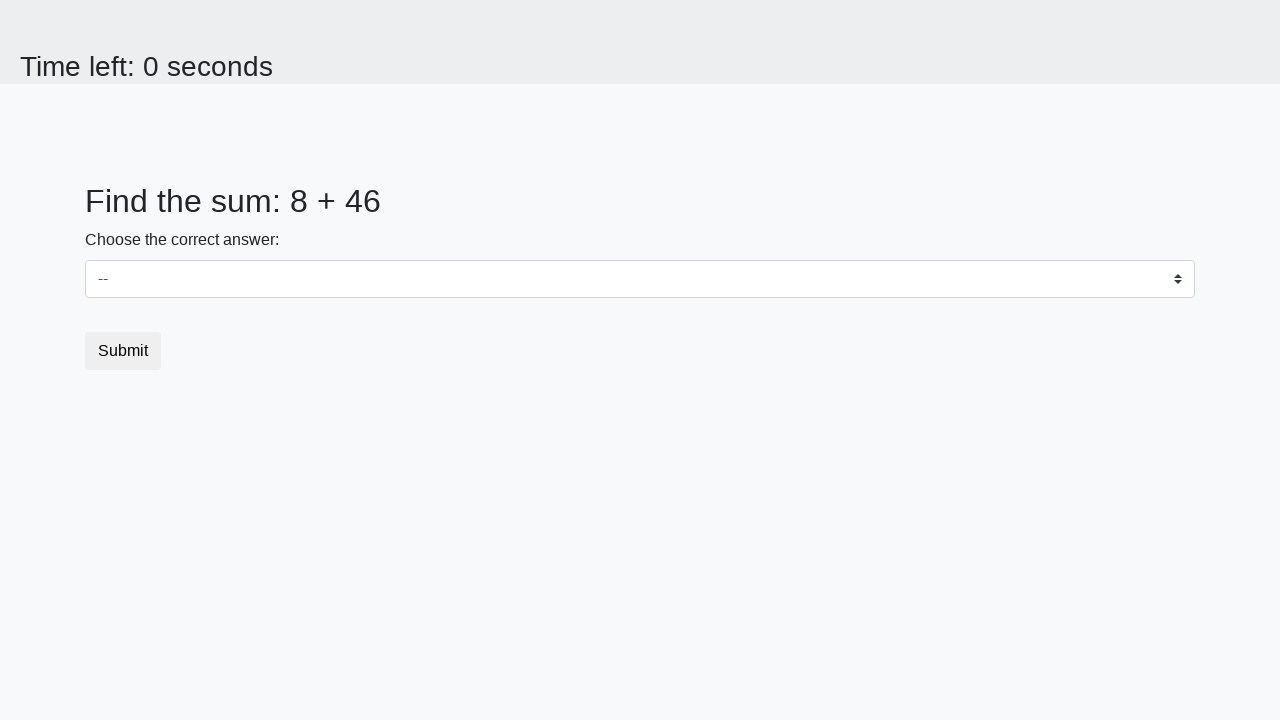

Retrieved first number from page
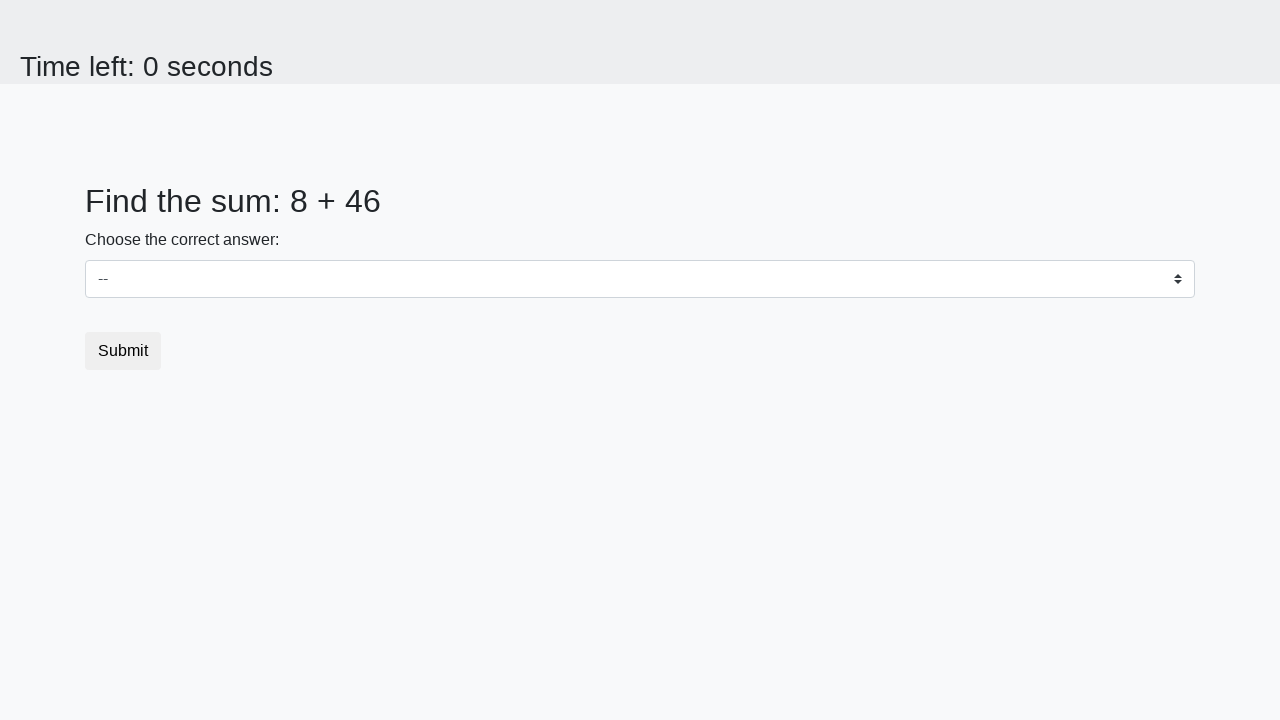

Retrieved second number from page
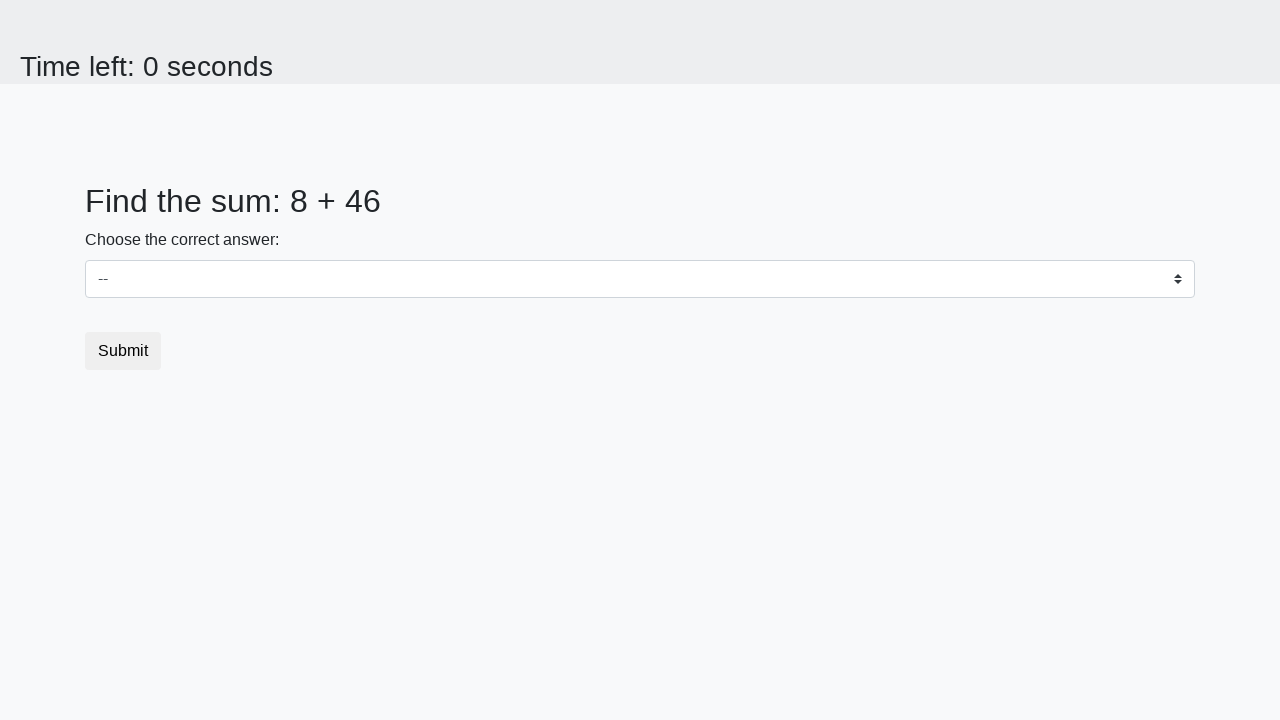

Calculated sum of two numbers: 54
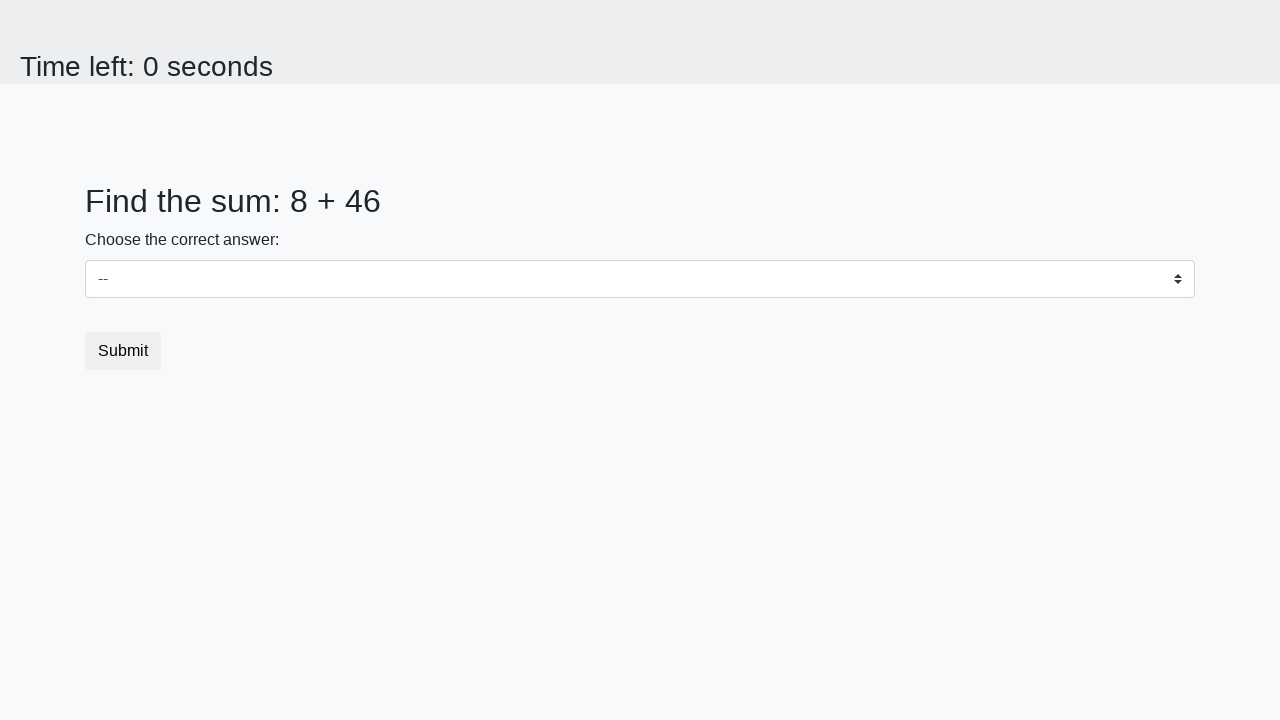

Selected calculated sum (54) from dropdown menu on select
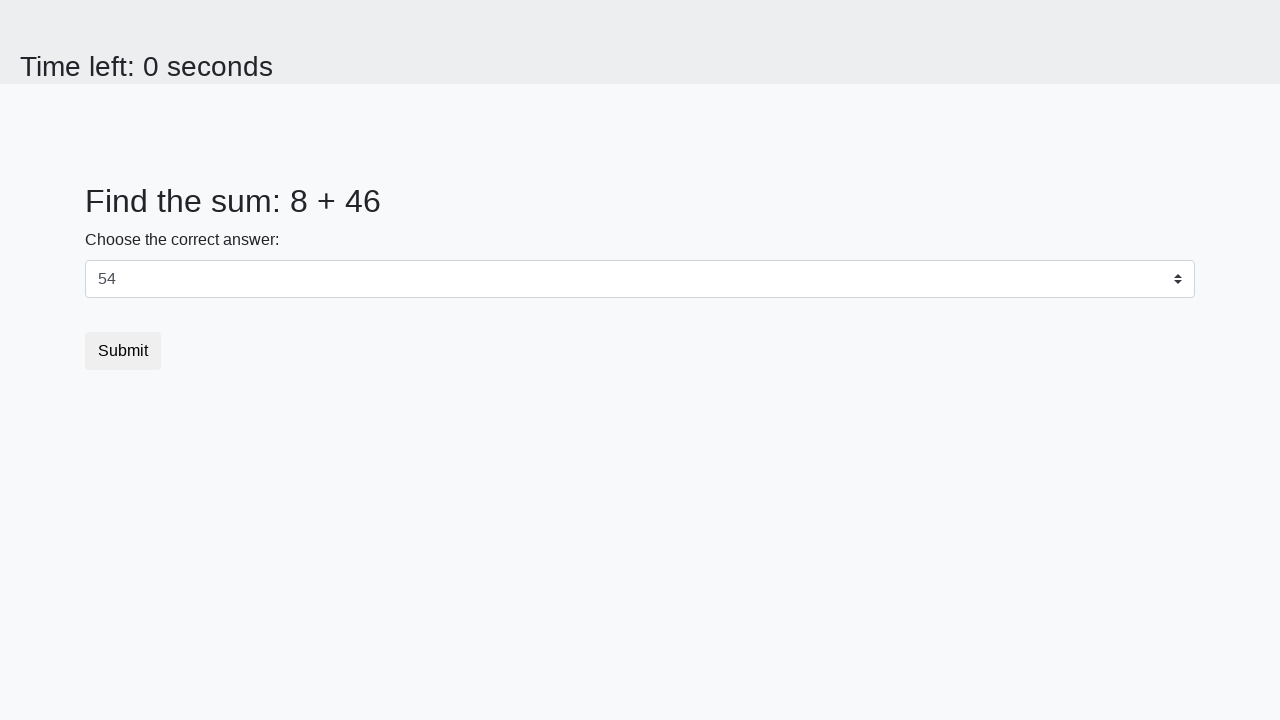

Clicked submit button to complete form submission at (123, 351) on button.btn
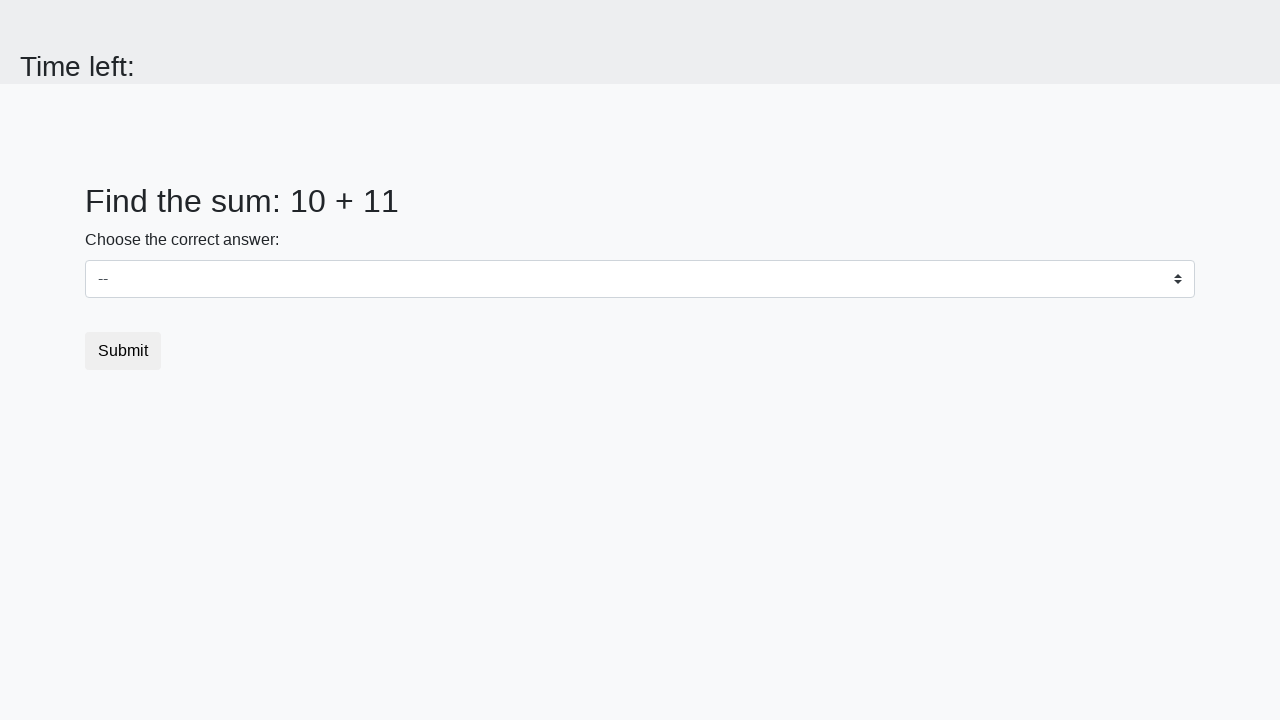

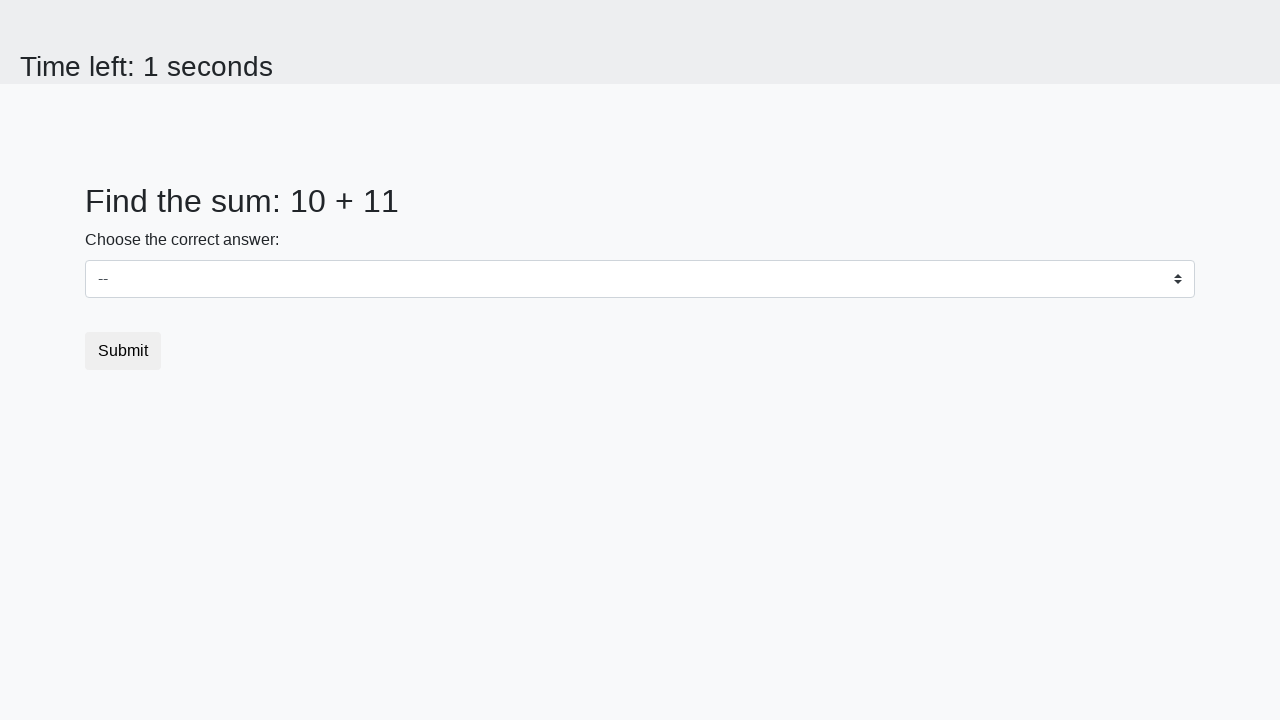